Tests dynamic content loading by clicking a start button and waiting for the "Hello World!" text to appear on the page

Starting URL: https://the-internet.herokuapp.com/dynamic_loading/1

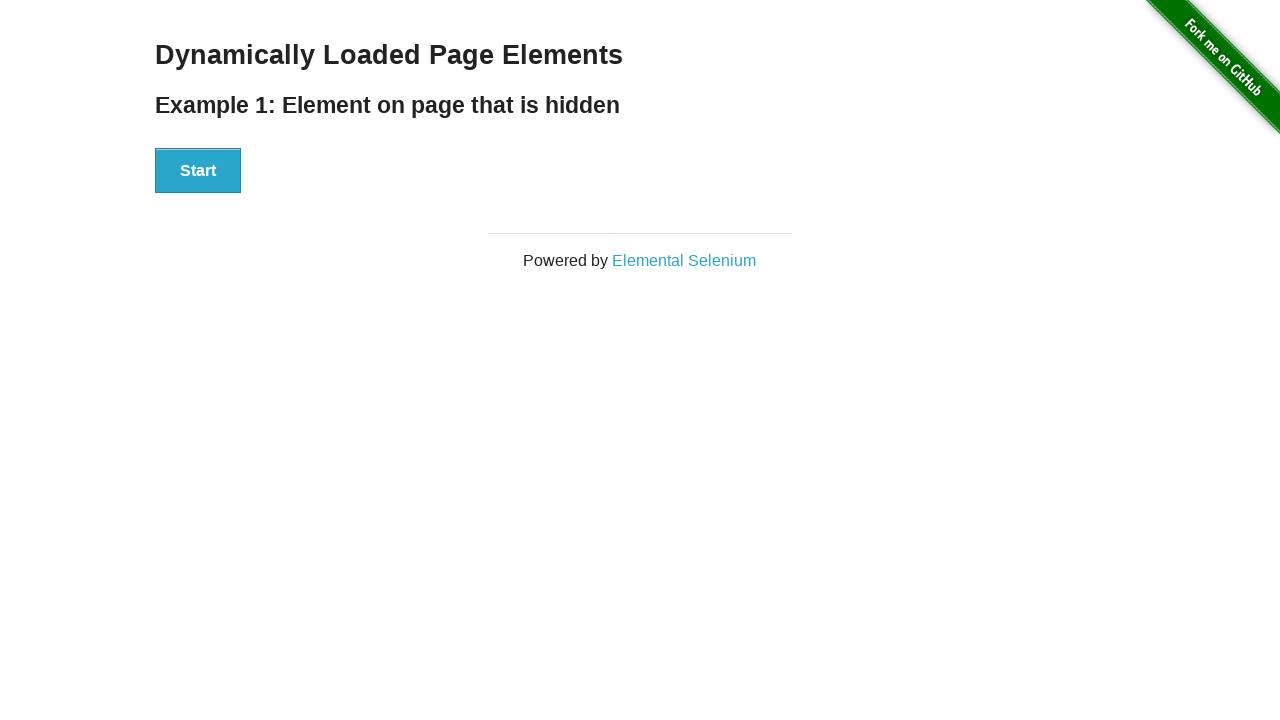

Clicked start button to trigger dynamic content loading at (198, 171) on button
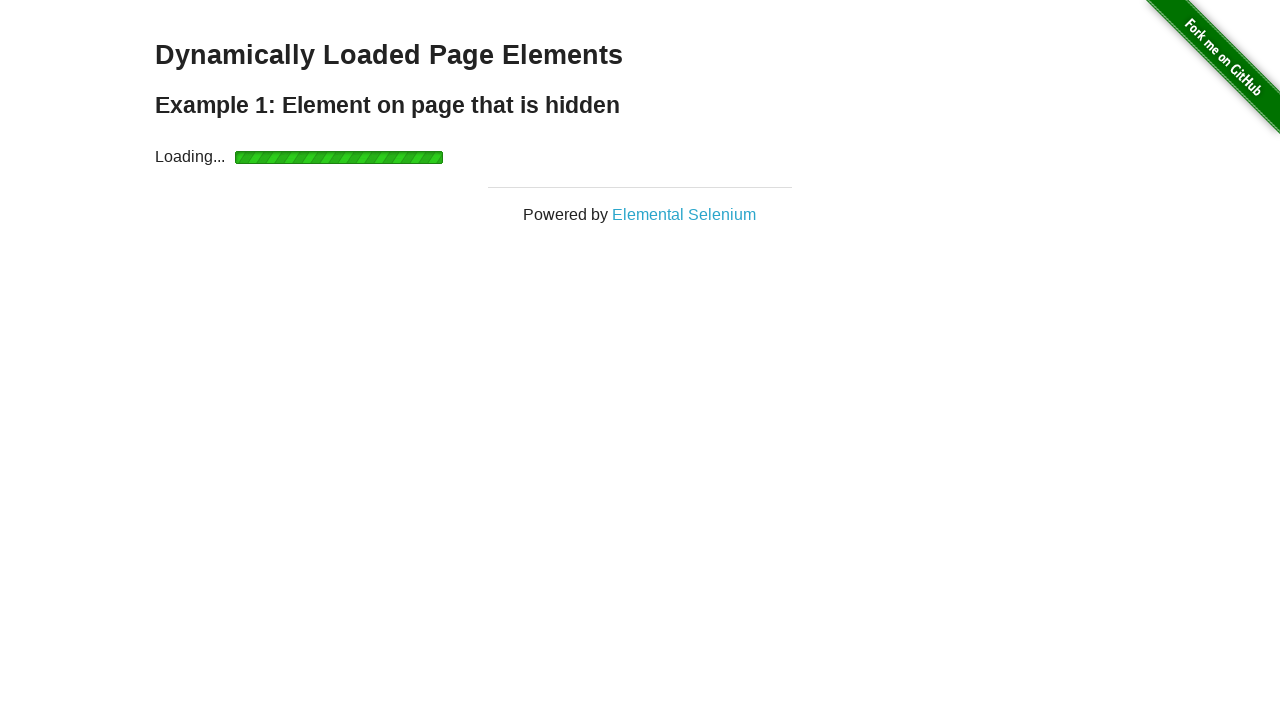

Waited for 'Hello World!' text to appear on the page
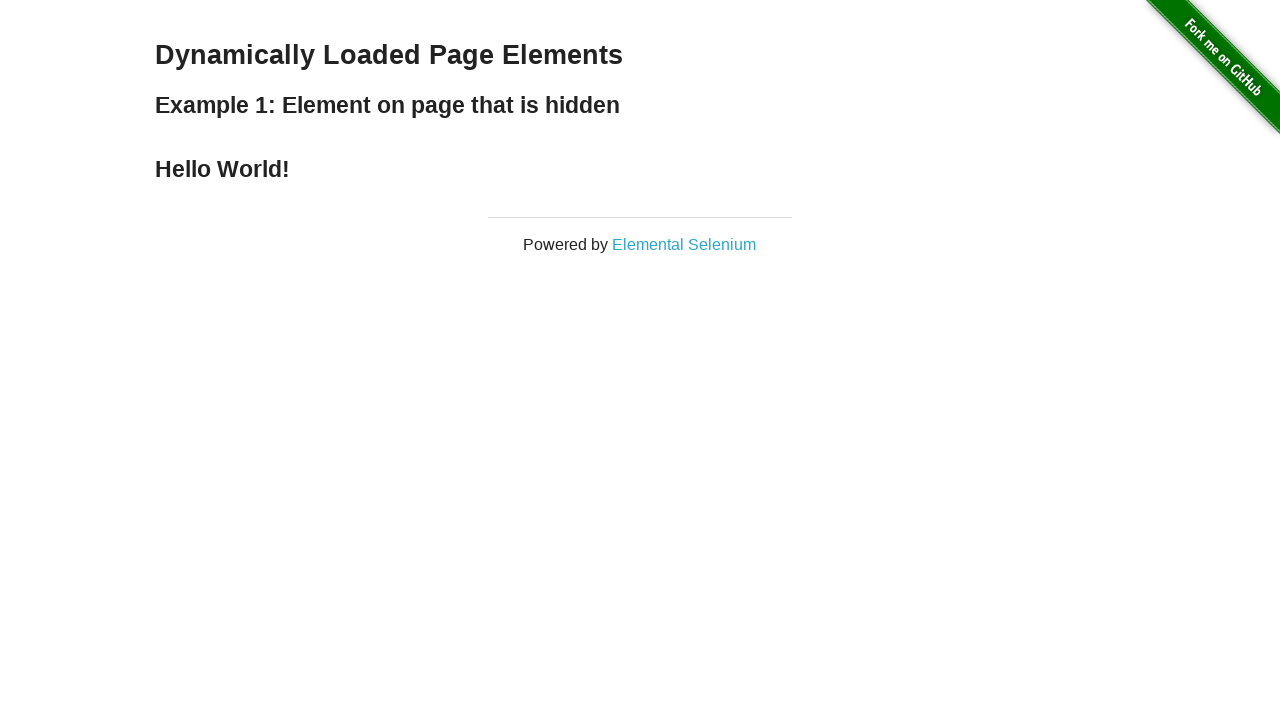

Clicked on the 'Hello World!' text element at (640, 169) on xpath=//*[contains(text(),'Hello World!')]
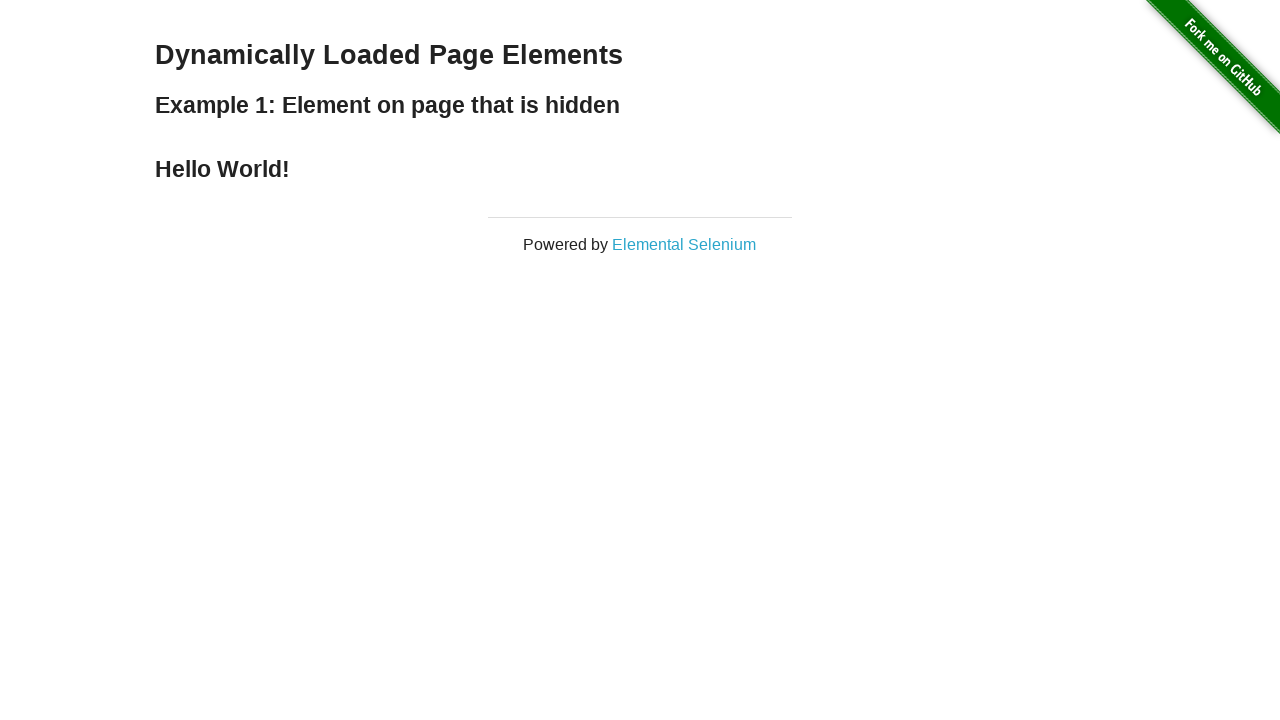

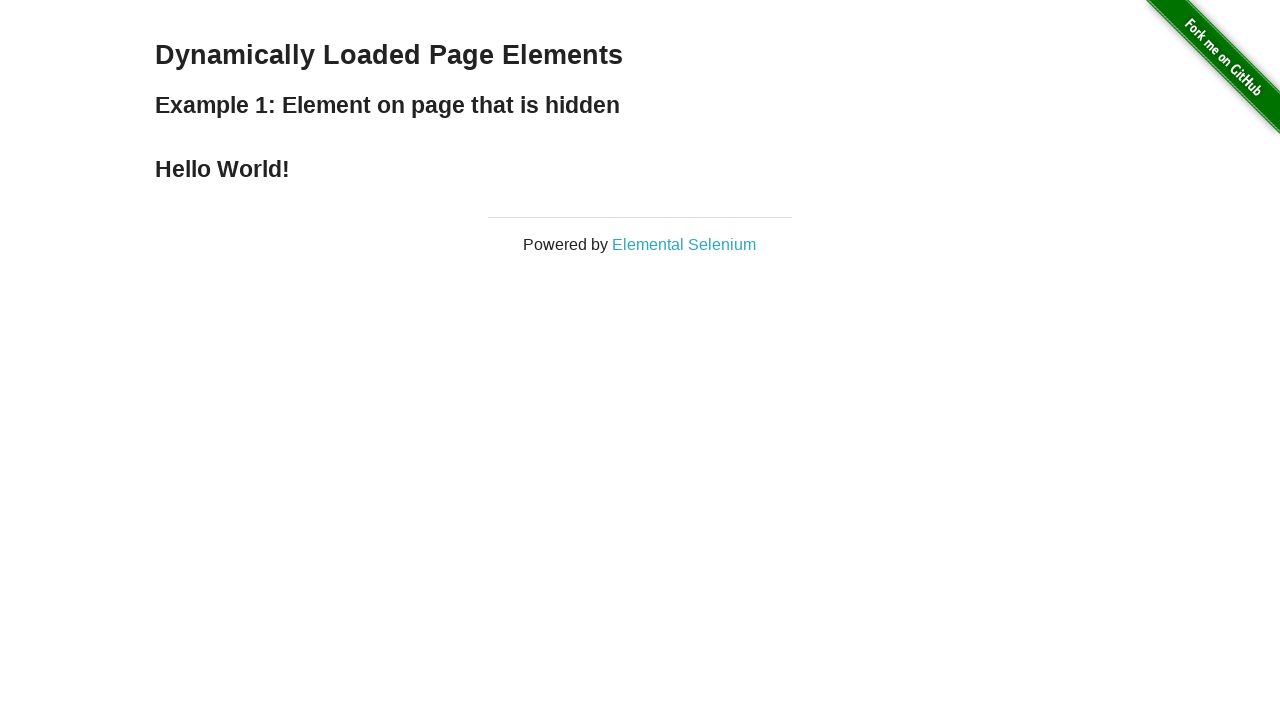